Navigates to Monster India job portal website

Starting URL: https://www.monsterindia.com/

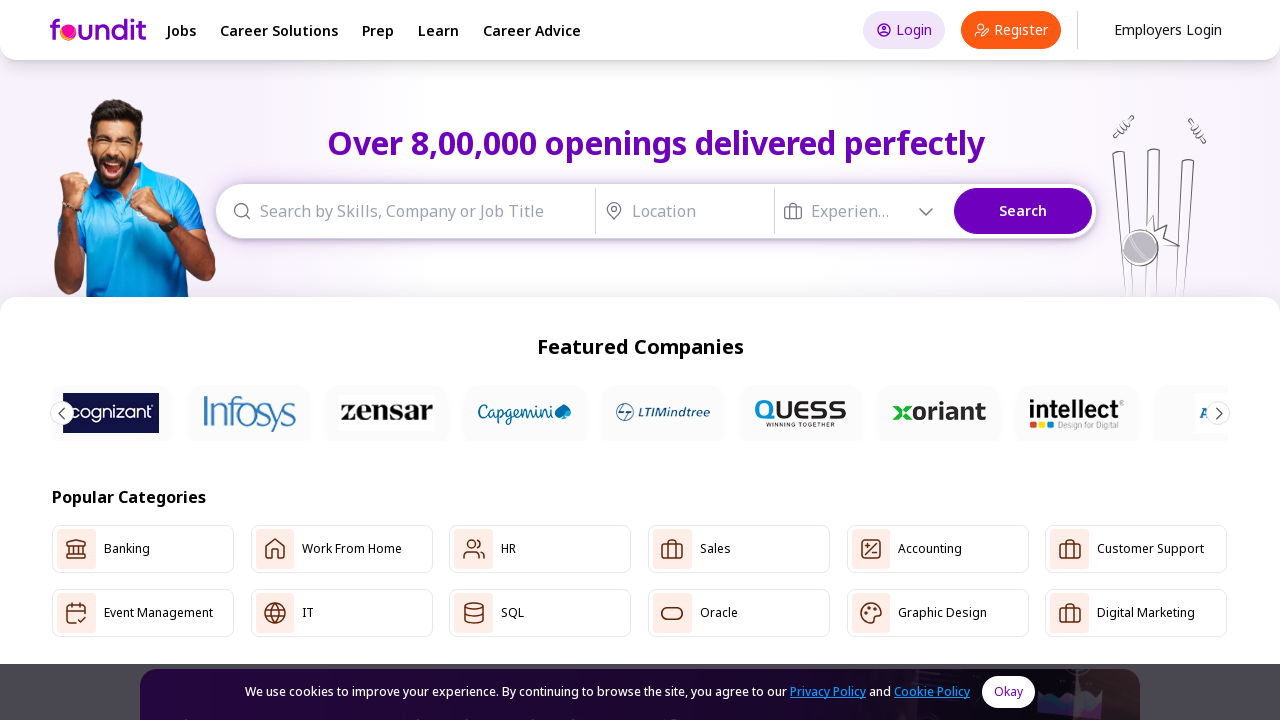

Navigated to Monster India job portal website
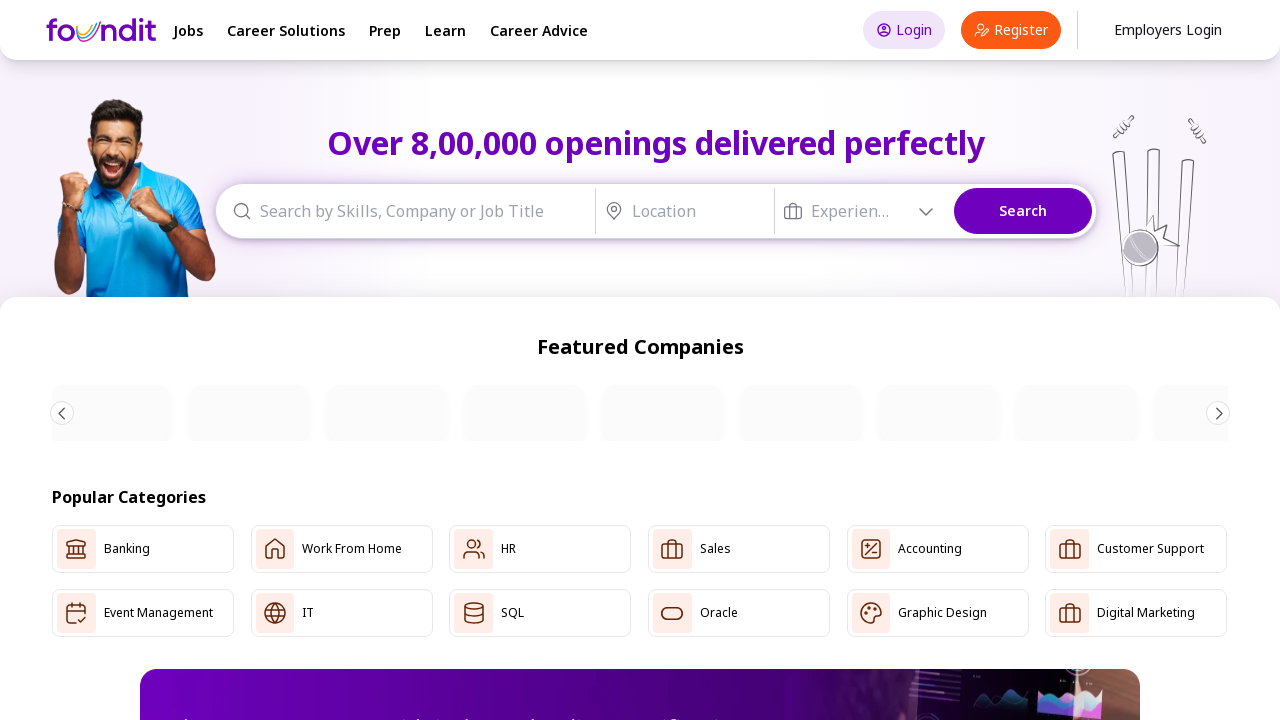

Page loaded successfully and network idle
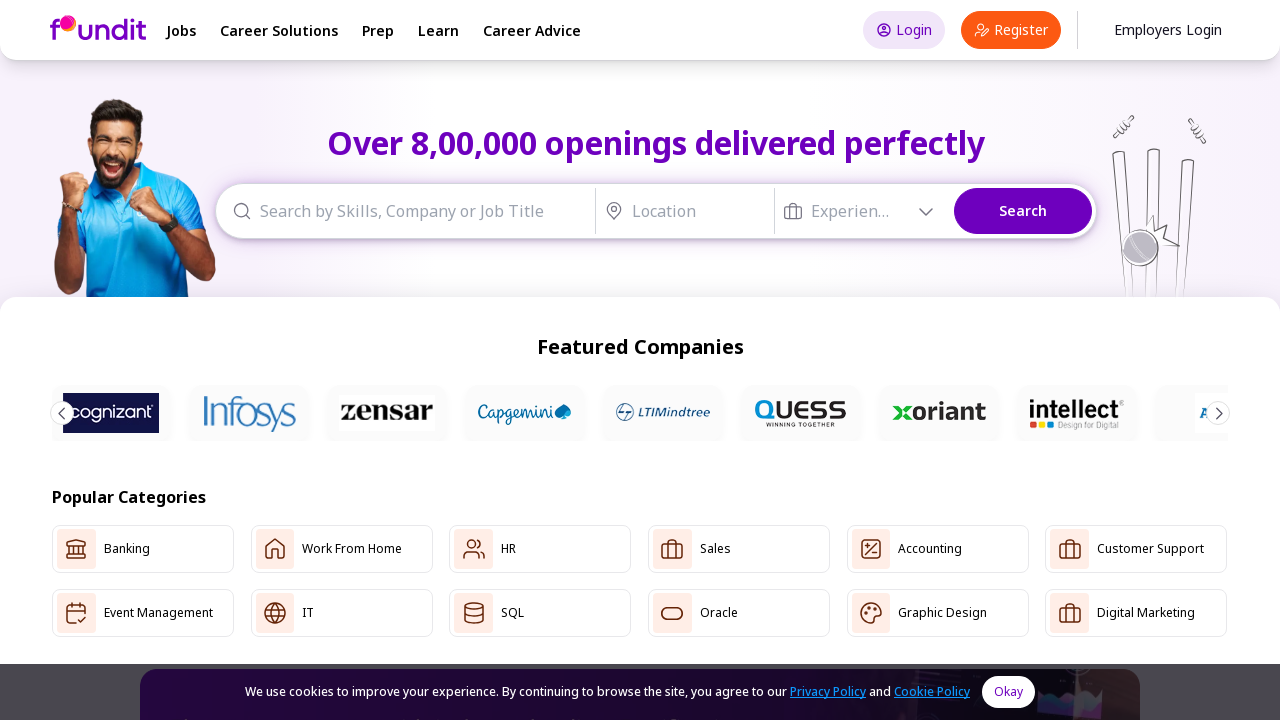

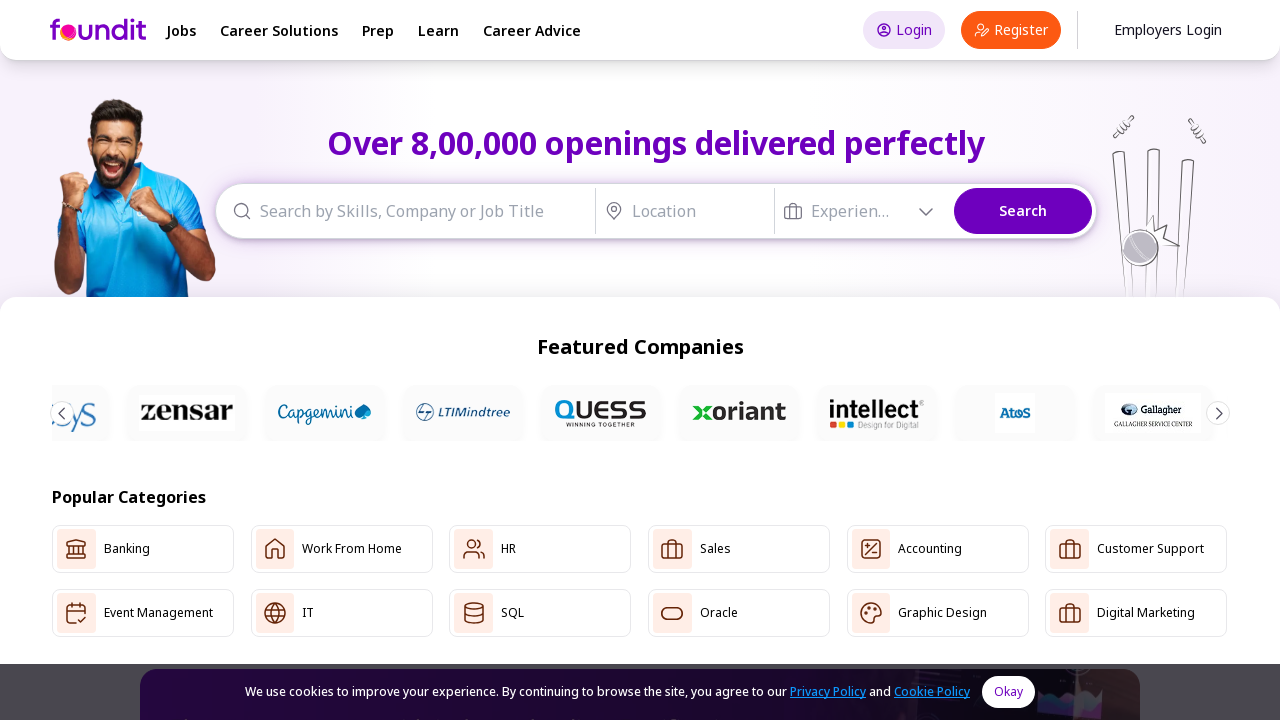